Tests the SpiceJet flight booking page passenger selection functionality by opening the passenger dropdown, incrementing a counter twice, decrementing twice, then clicking to confirm the selection and verifying displayed content.

Starting URL: https://www.spicejet.com/

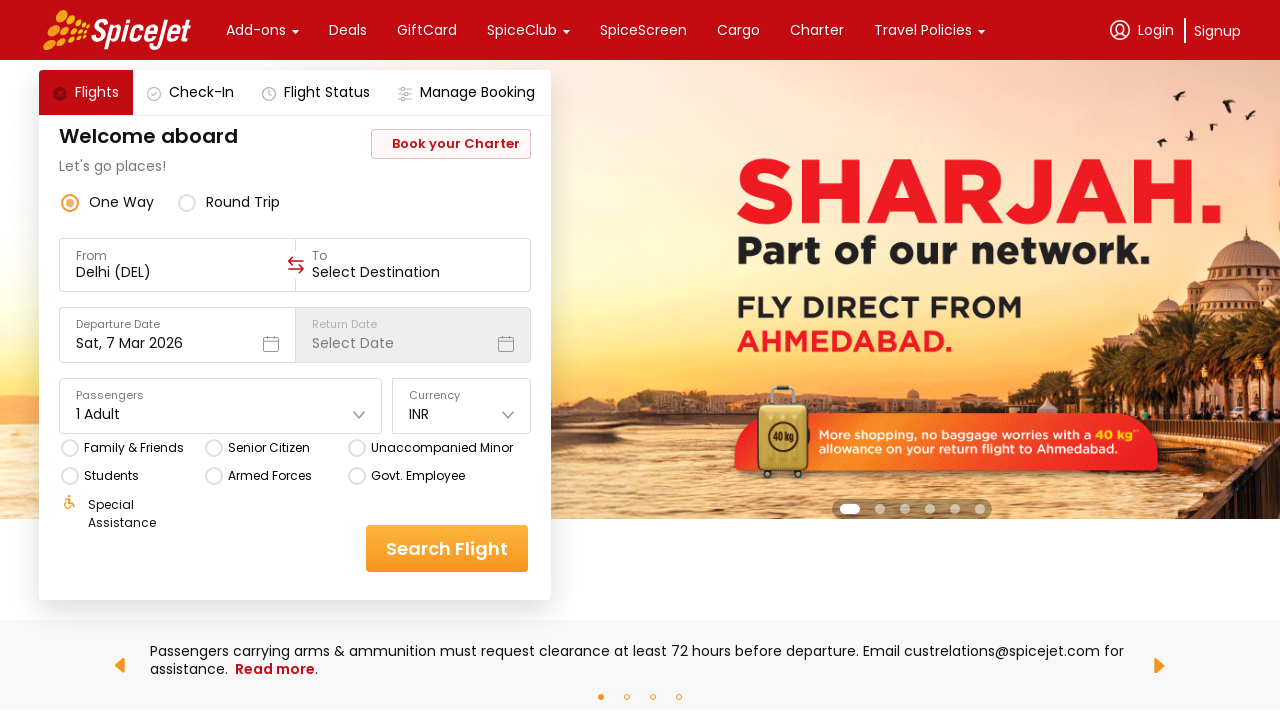

Waited for page to load with networkidle state
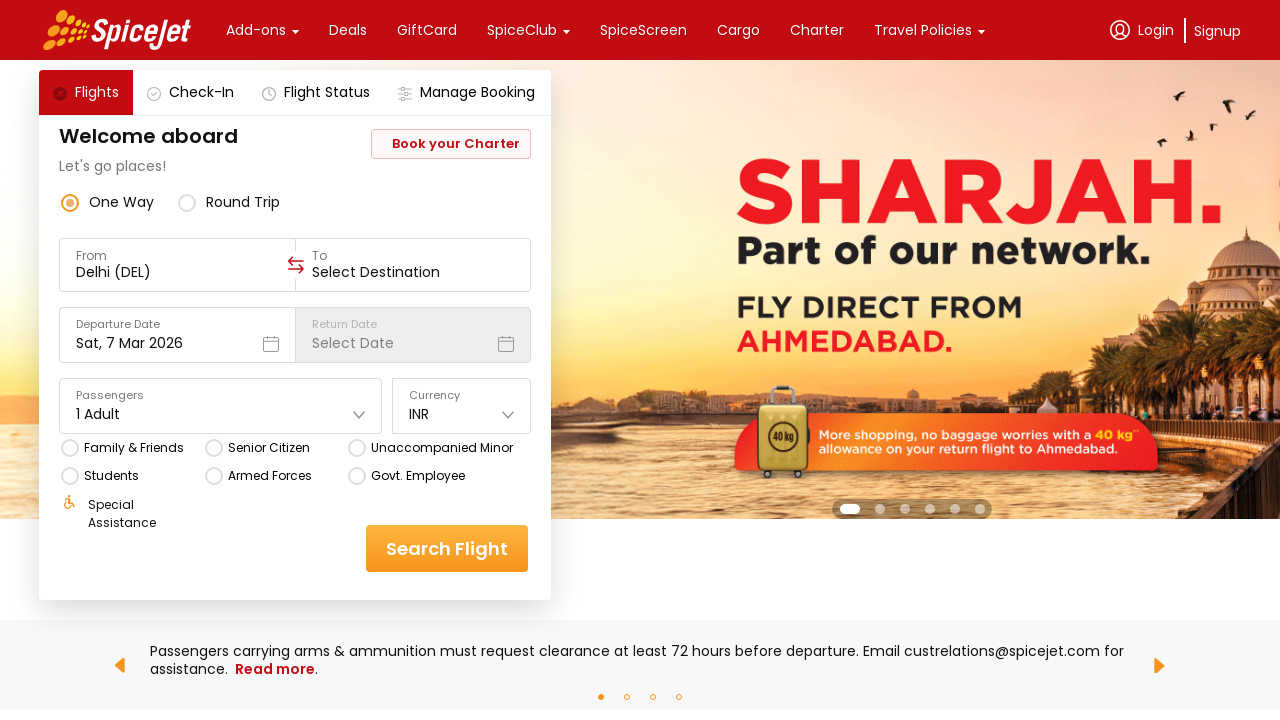

Opened passenger selection dropdown at (221, 414) on //*[@id="main-container"]/div/div[1]/div[3]/div[2]/div[5]/div[1]/div/div/div[2]
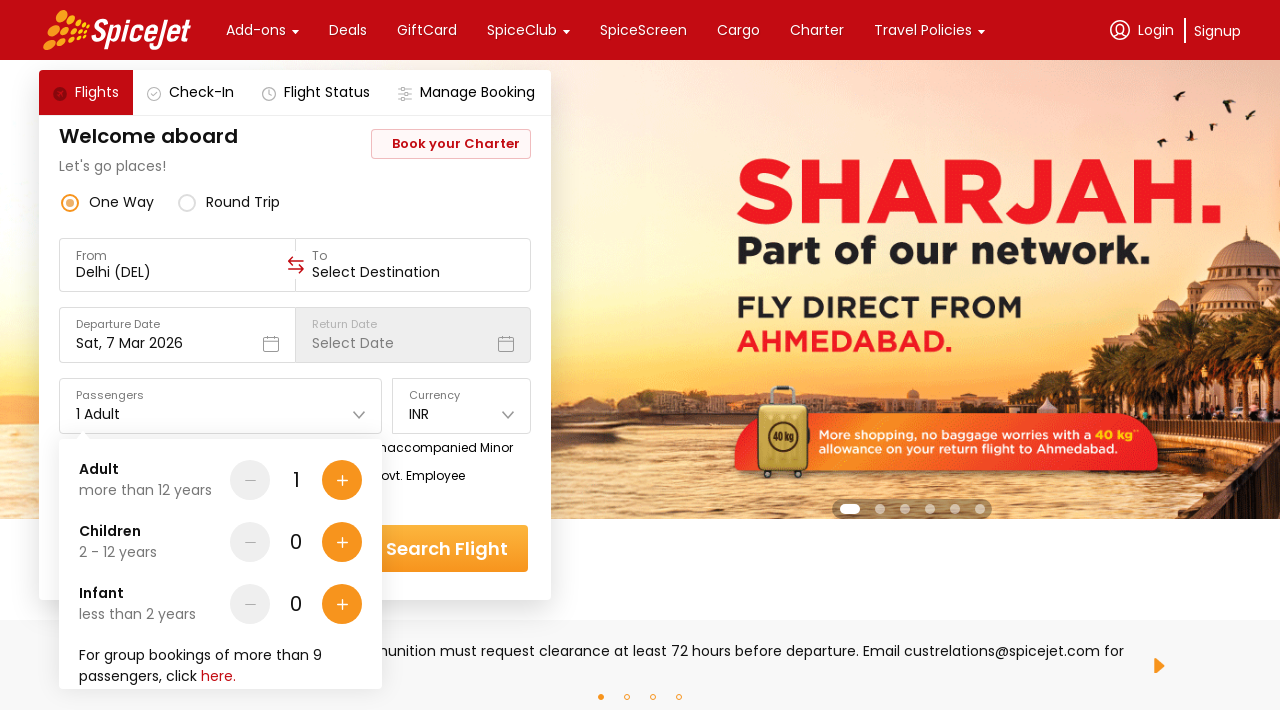

Incremented passenger count (first increment) at (342, 480) on //*[@id="main-container"]/div/div[1]/div[3]/div[2]/div[5]/div[1]/div/div[2]/div[
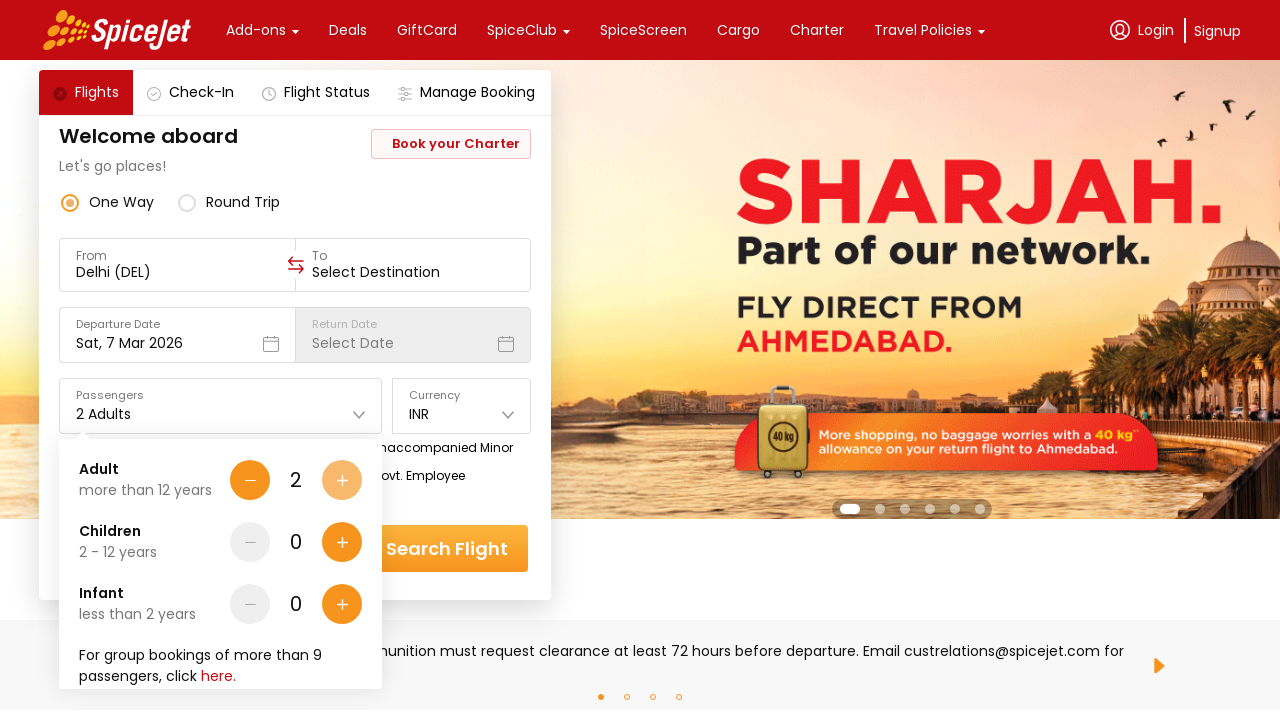

Incremented passenger count (second increment) at (342, 480) on //*[@id="main-container"]/div/div[1]/div[3]/div[2]/div[5]/div[1]/div/div[2]/div[
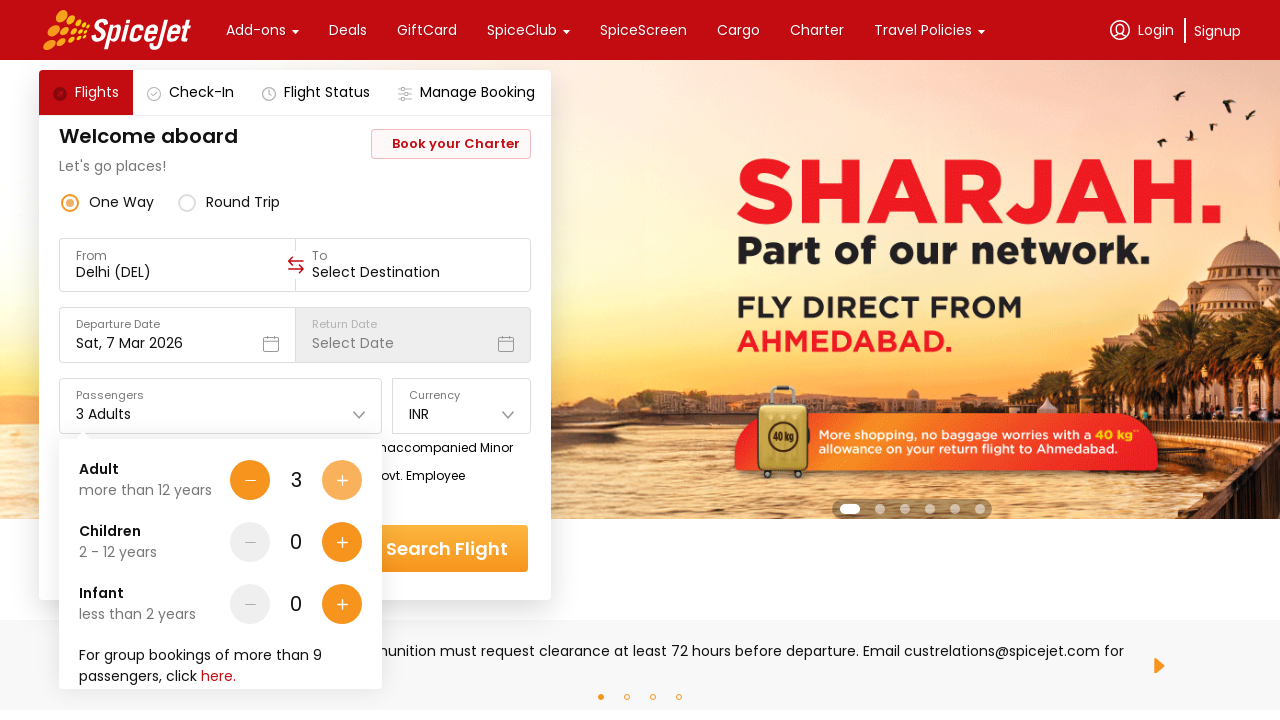

Decremented passenger count (first decrement) at (250, 480) on //*[@id="main-container"]/div/div[1]/div[3]/div[2]/div[5]/div[1]/div/div[2]/div[
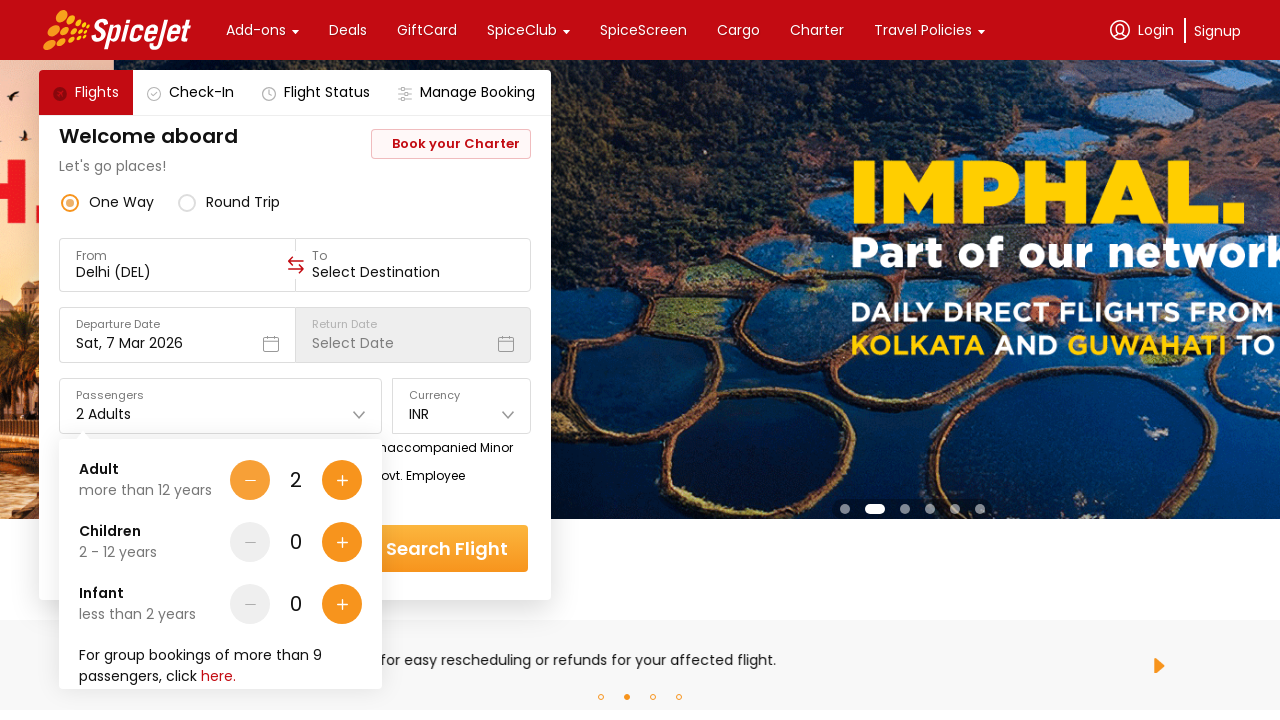

Decremented passenger count (second decrement) at (250, 480) on //*[@id="main-container"]/div/div[1]/div[3]/div[2]/div[5]/div[1]/div/div[2]/div[
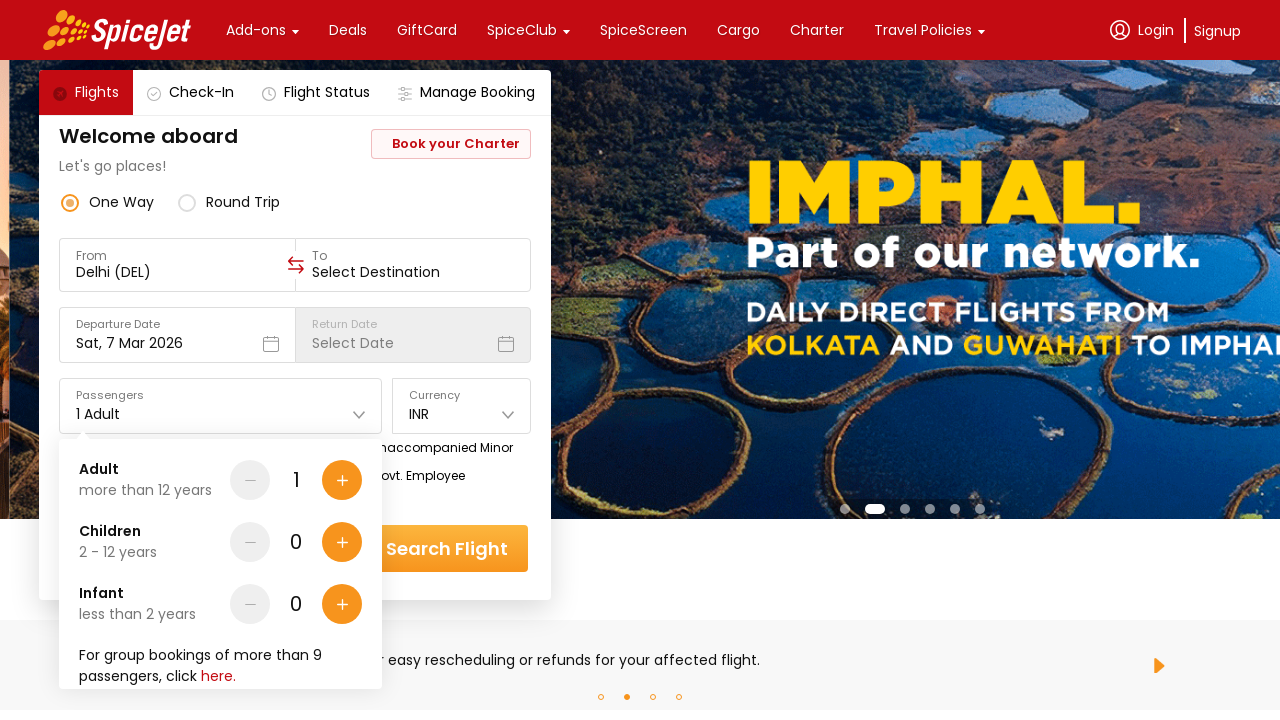

Closed passenger selection dropdown and confirmed selection at (221, 414) on //*[@id="main-container"]/div/div[1]/div[3]/div[2]/div[5]/div[1]/div/div/div[2]
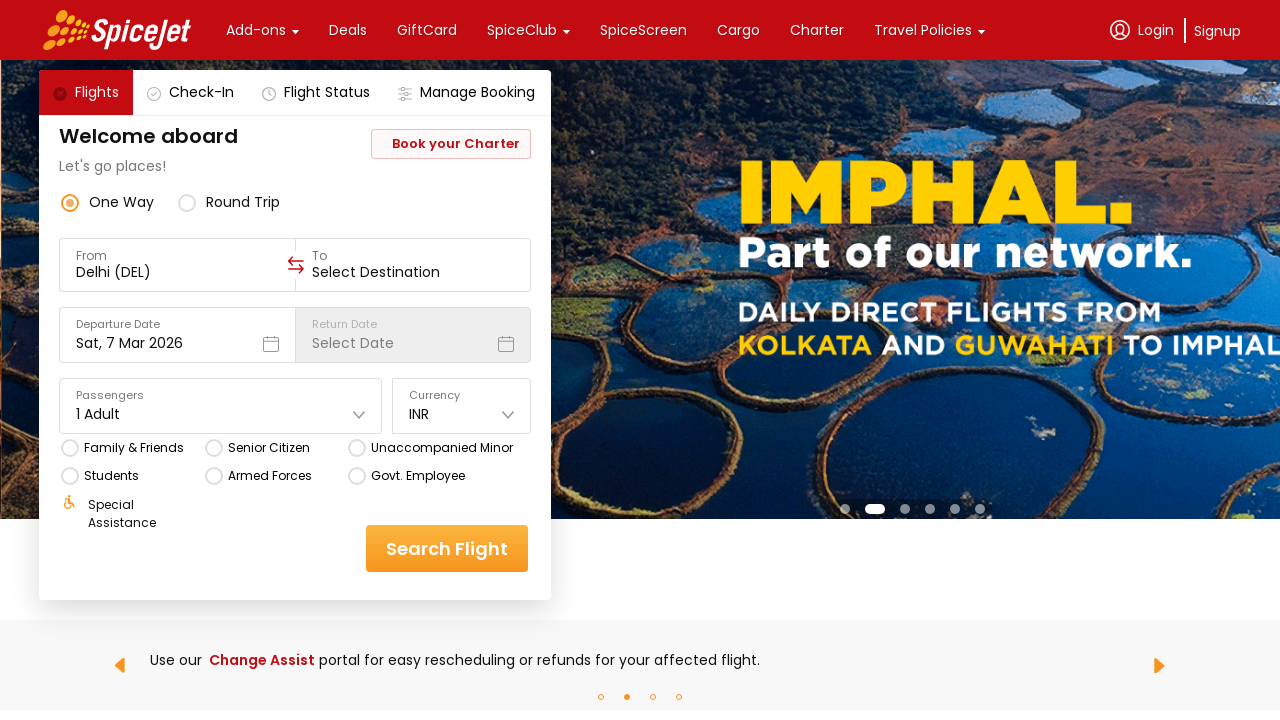

Clicked search/confirm button at (447, 548) on //*[@id="main-container"]/div/div[1]/div[3]/div[2]/div[7]/div[2]/div
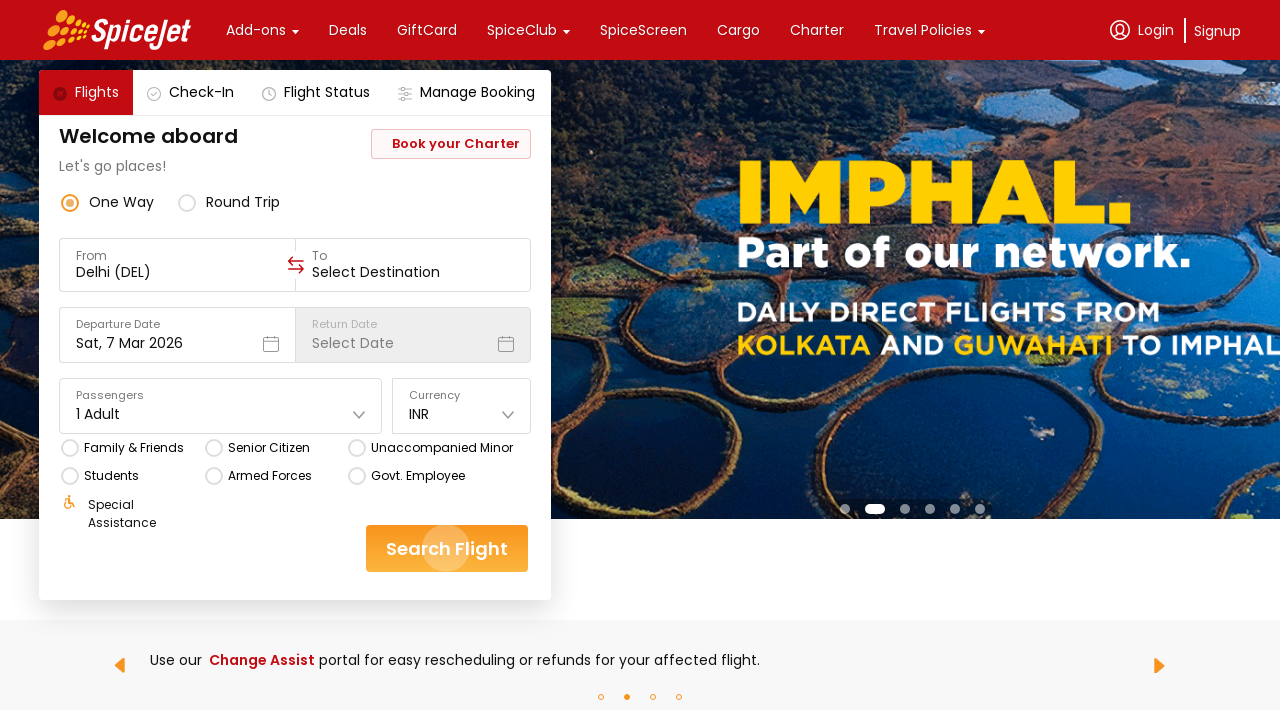

Search results loaded and displayed
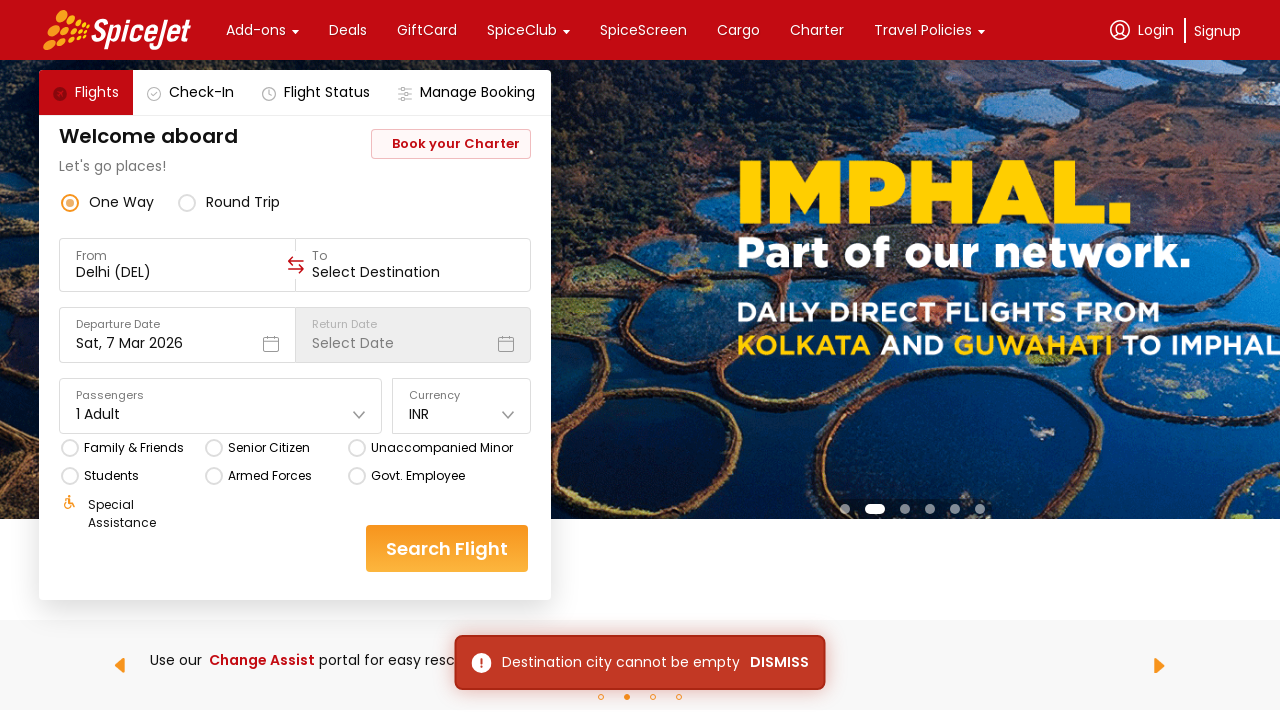

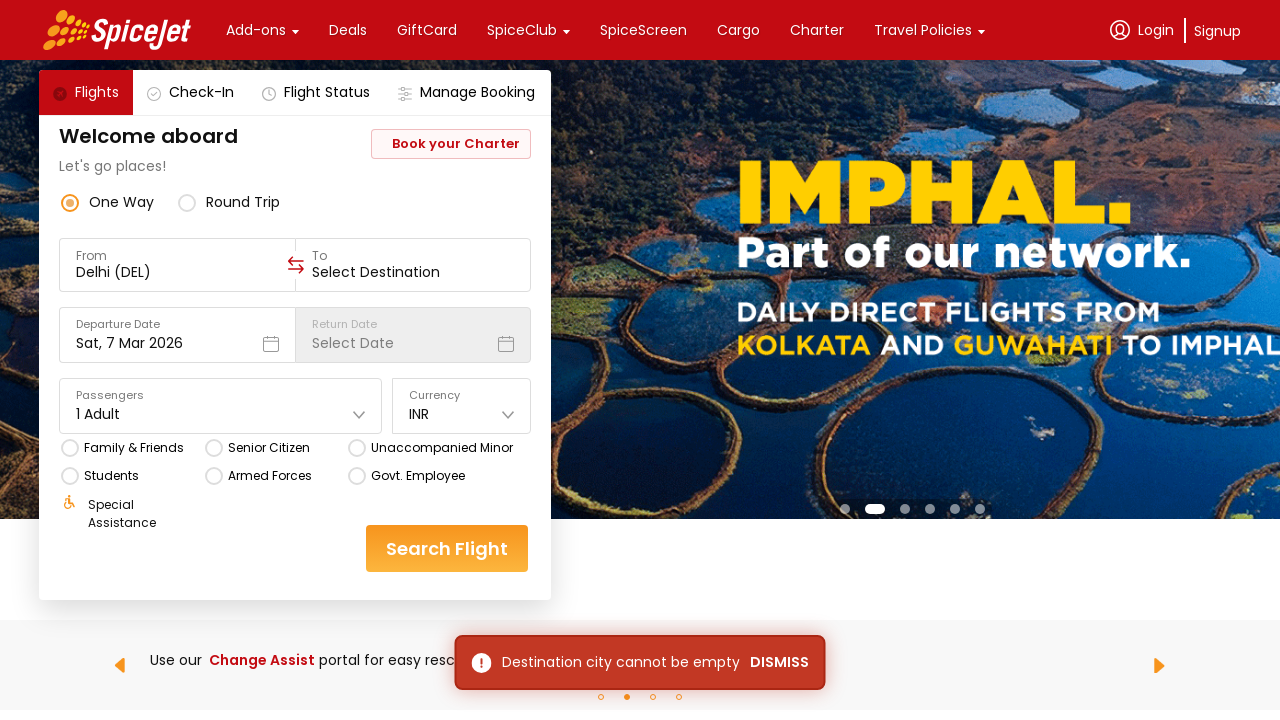